Tests static dropdown functionality by selecting an option by index from a currency dropdown menu on a practice website

Starting URL: https://rahulshettyacademy.com/dropdownsPractise/

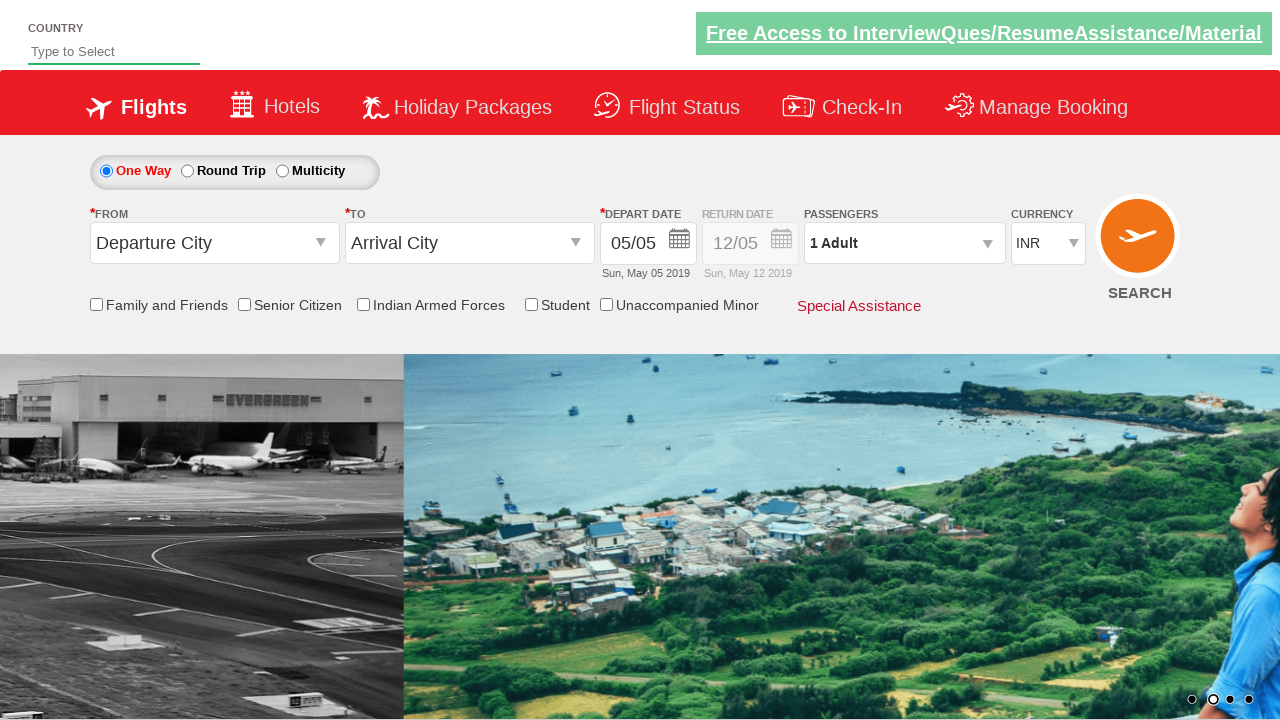

Waited for currency dropdown to load
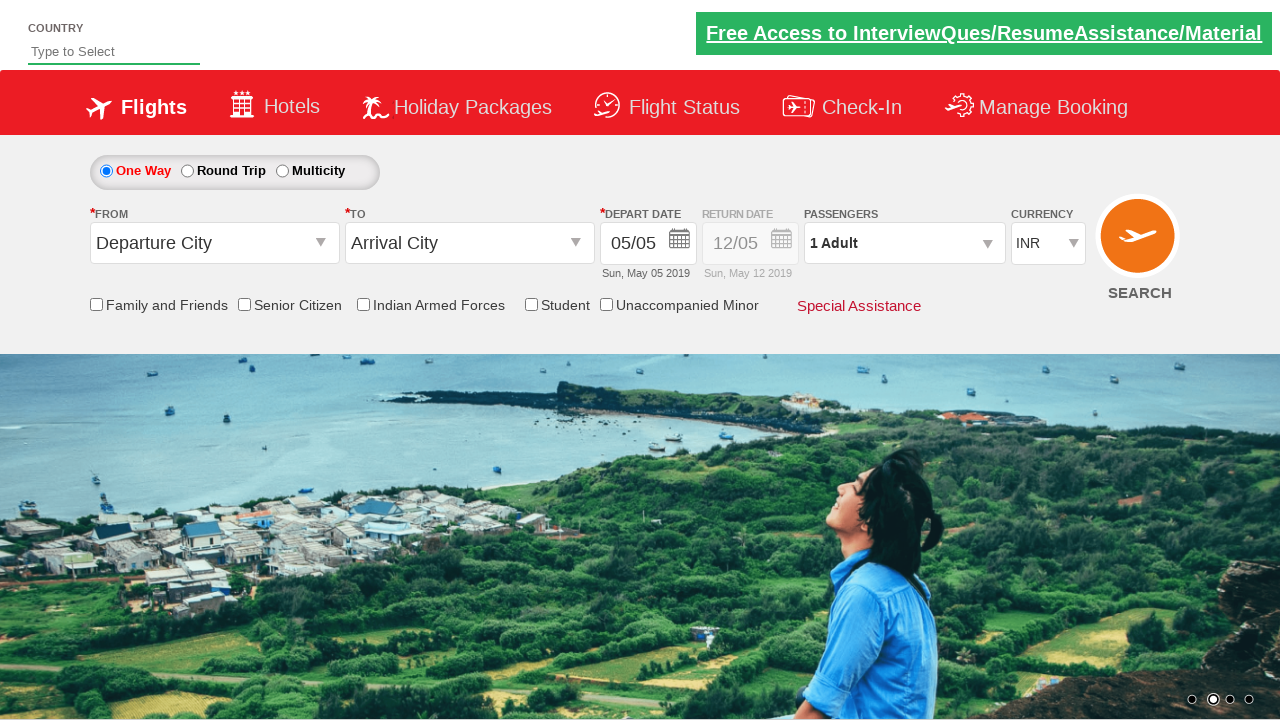

Selected currency dropdown option at index 1 on #ctl00_mainContent_DropDownListCurrency
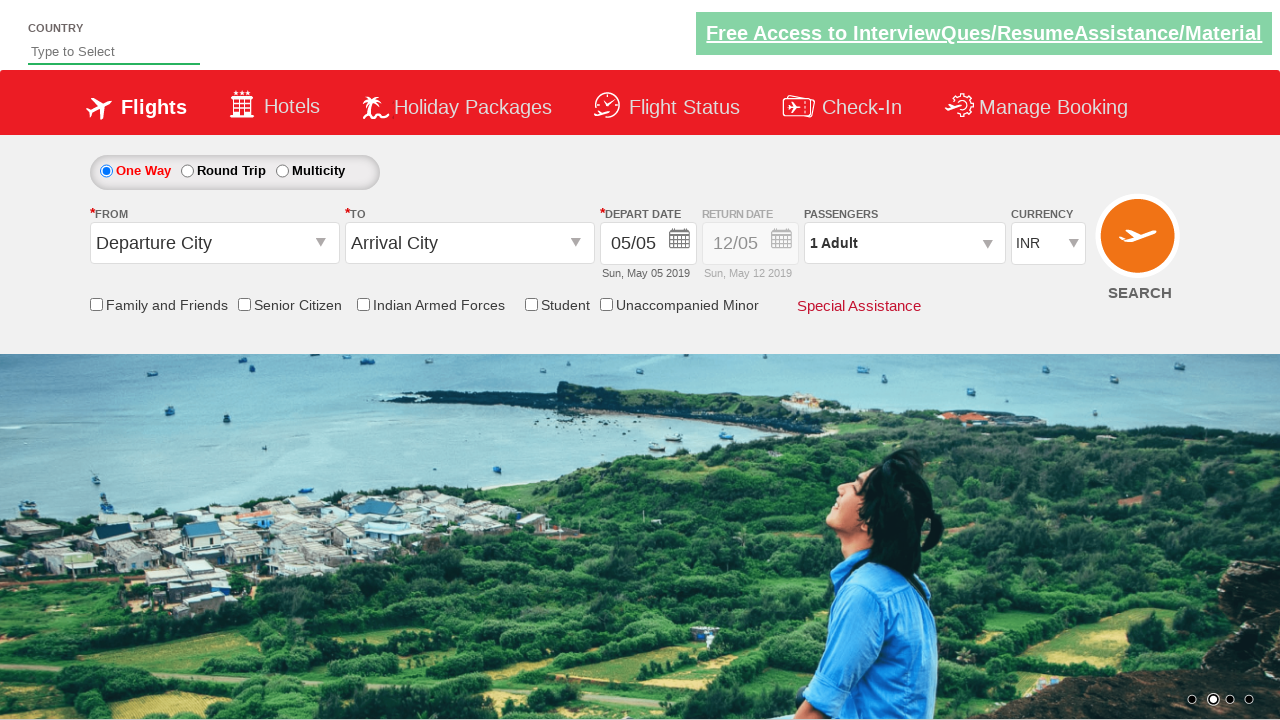

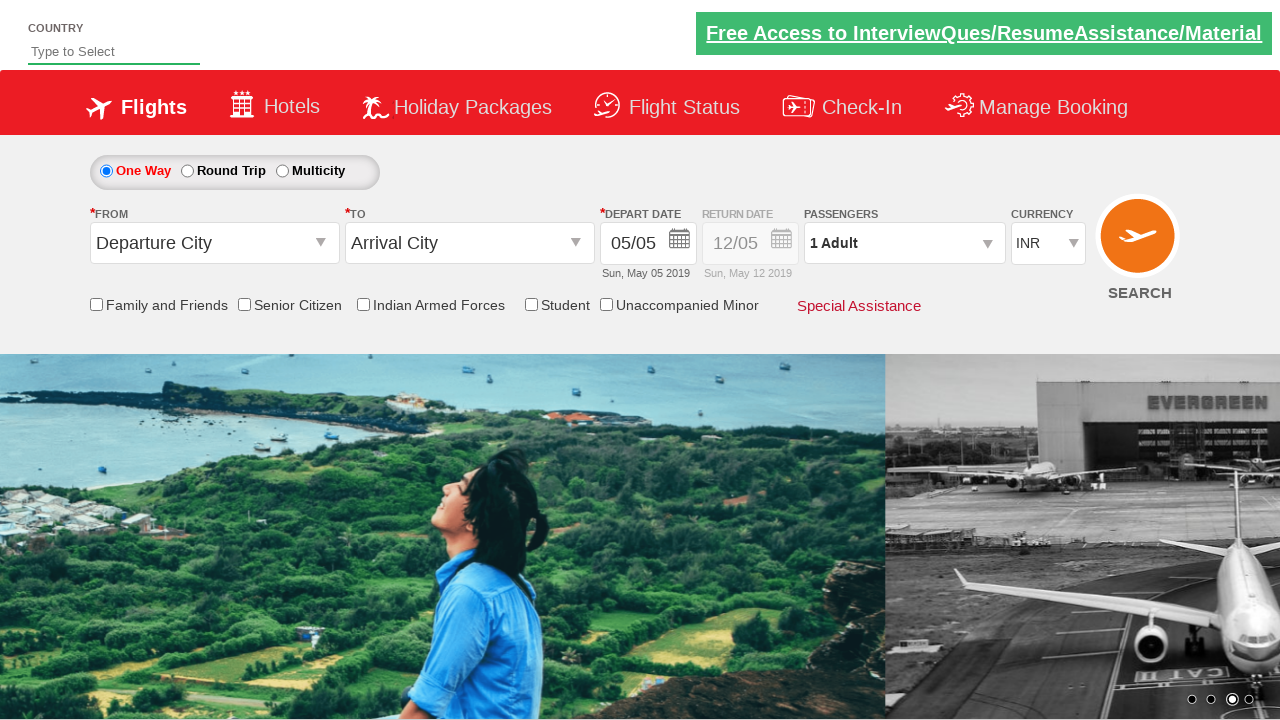